Navigates to the ICC Cricket T20I team rankings page and verifies that the rankings table with country names is displayed.

Starting URL: https://www.icc-cricket.com/rankings/mens/team-rankings/t20i

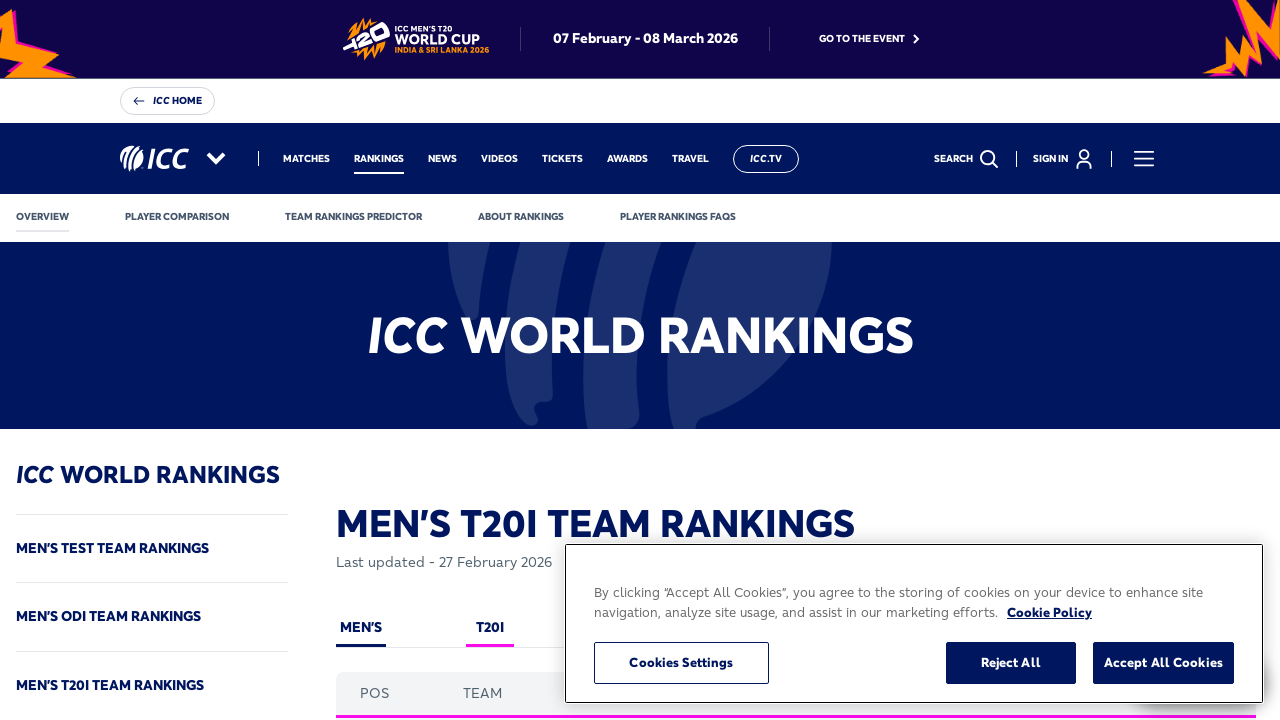

Navigated to ICC Cricket T20I team rankings page
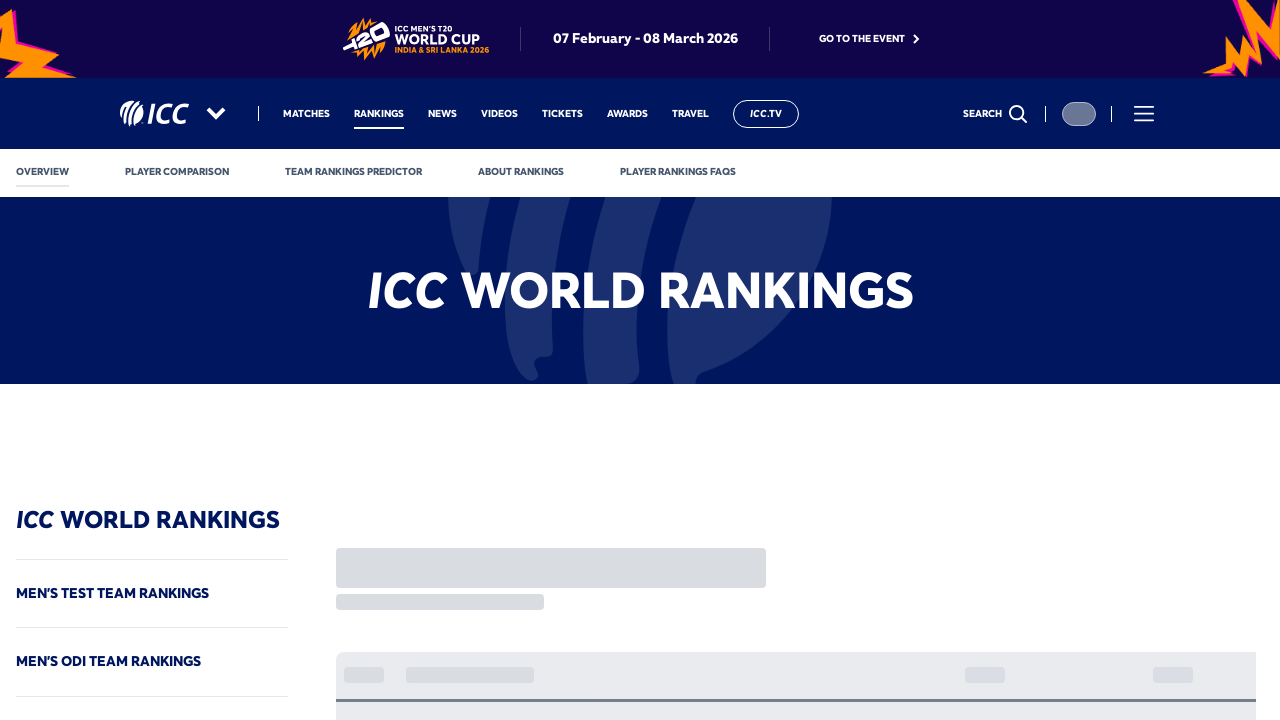

Rankings table loaded with country names visible
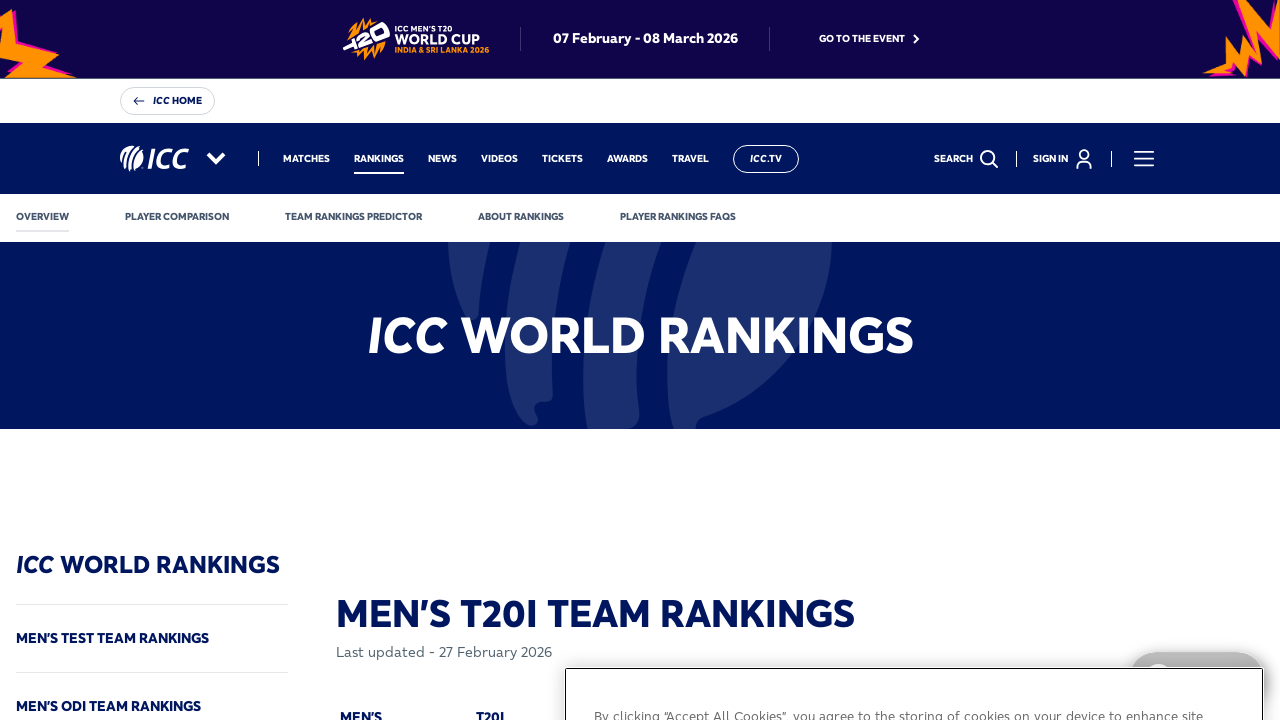

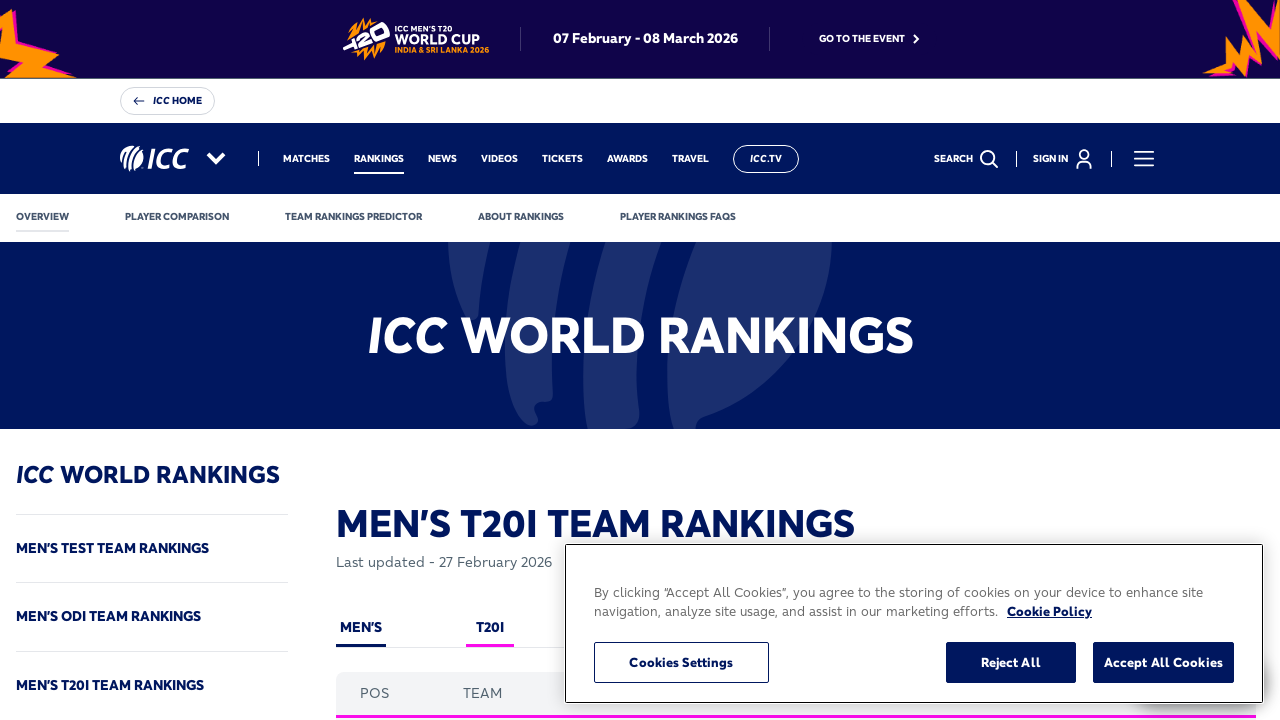